Tests dynamic loading by clicking the Start button and verifying that "Hello World!" text appears after the loading completes, using a 10-second wait (more than enough time).

Starting URL: https://automationfc.github.io/dynamic-loading/

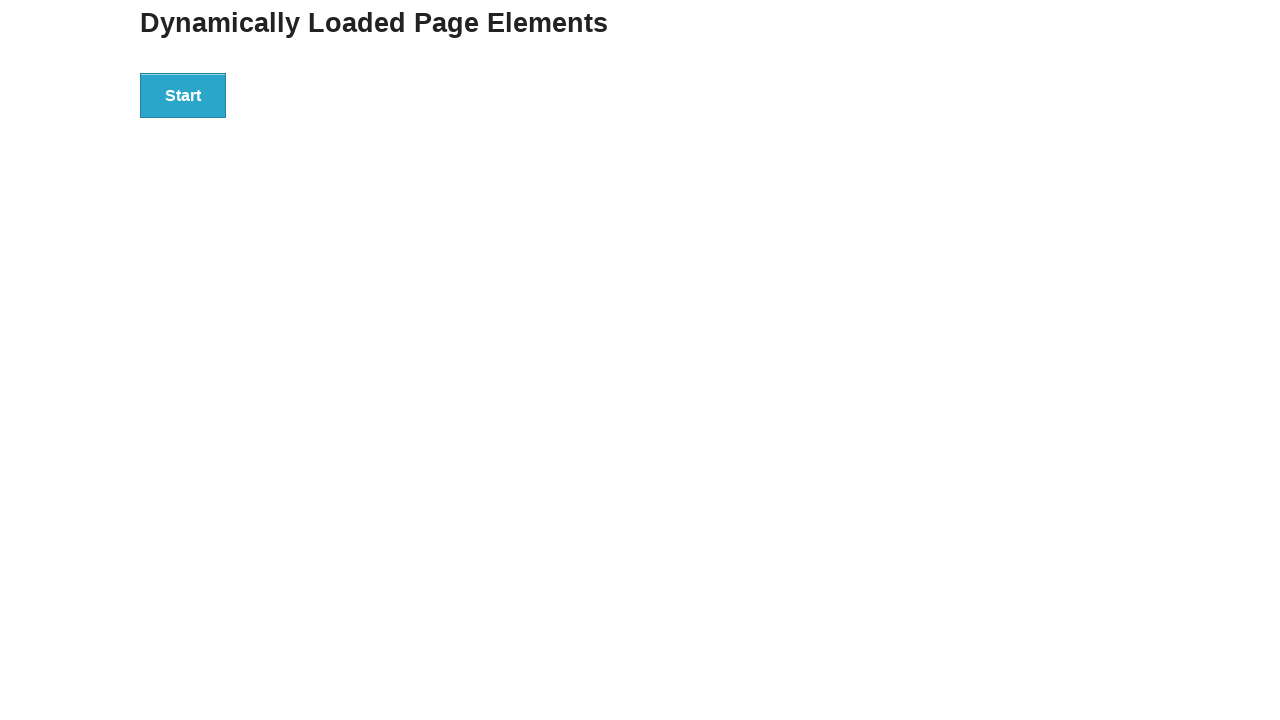

Clicked the Start button to initiate dynamic loading at (183, 95) on div#start > button
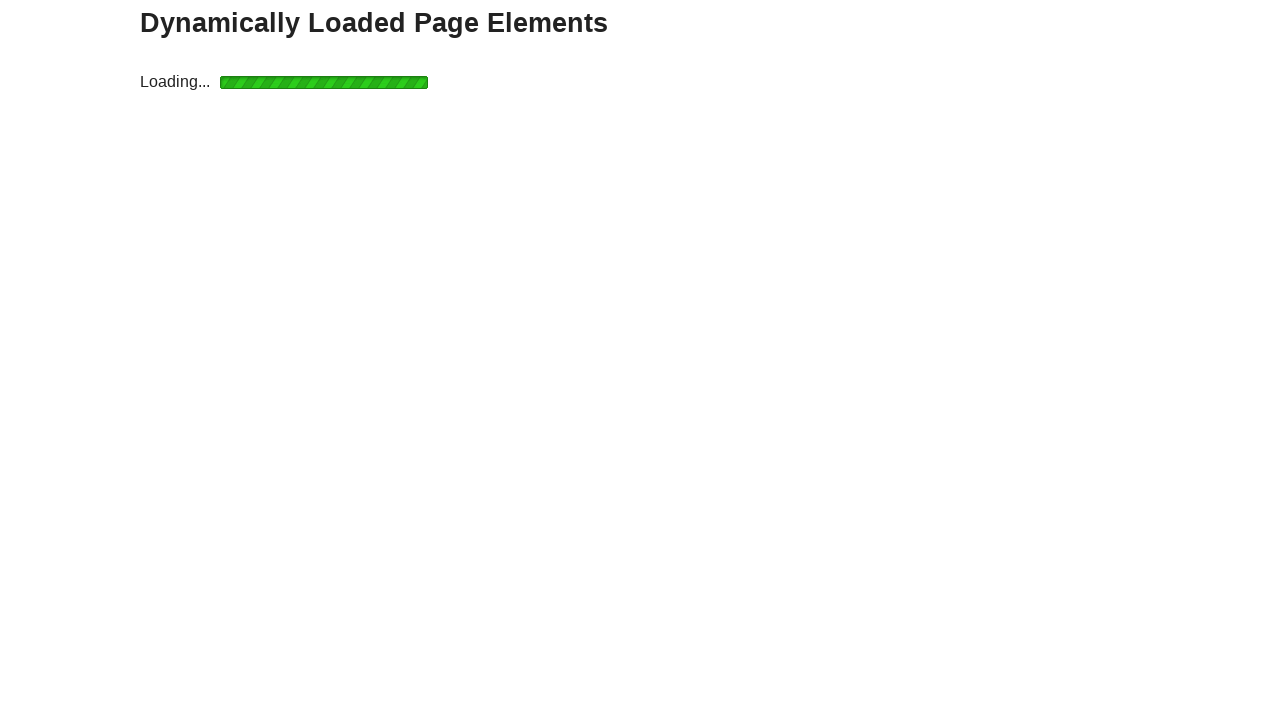

Waited 10 seconds for loading to complete
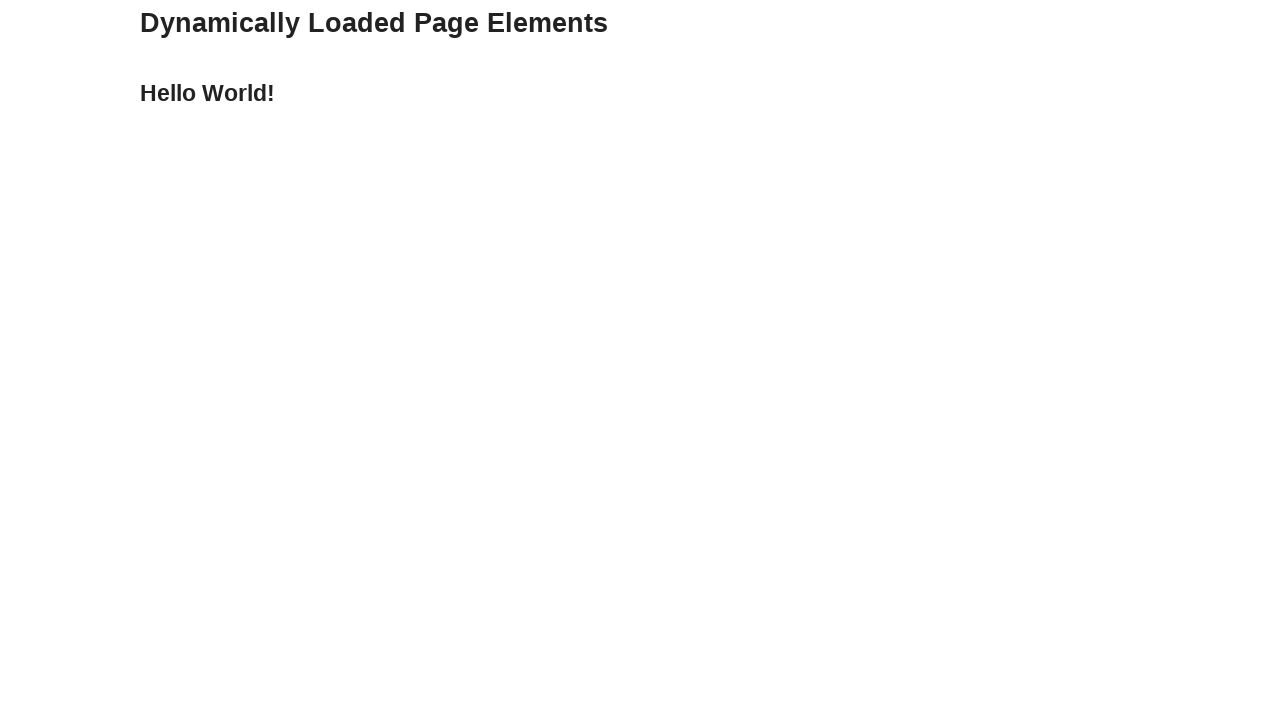

Verified 'Hello World!' text appeared after loading completed
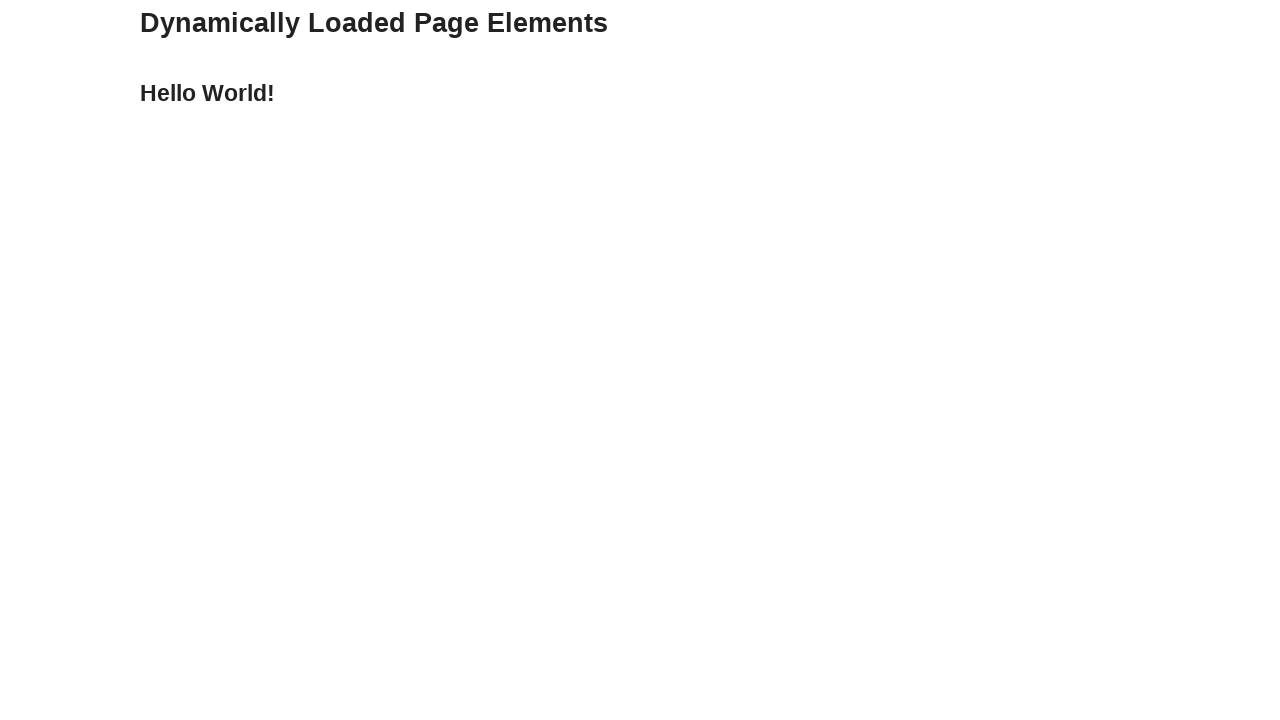

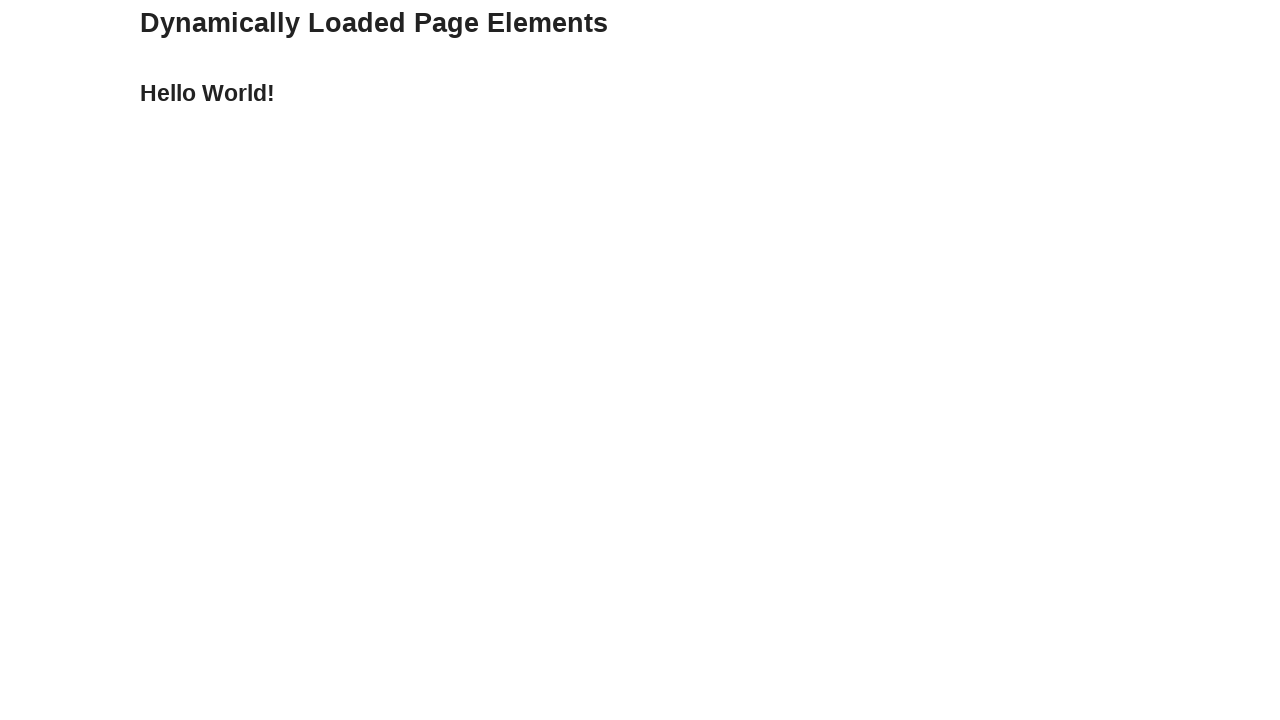